Verifies that the current URL contains "walmart.com"

Starting URL: https://www.walmart.com/

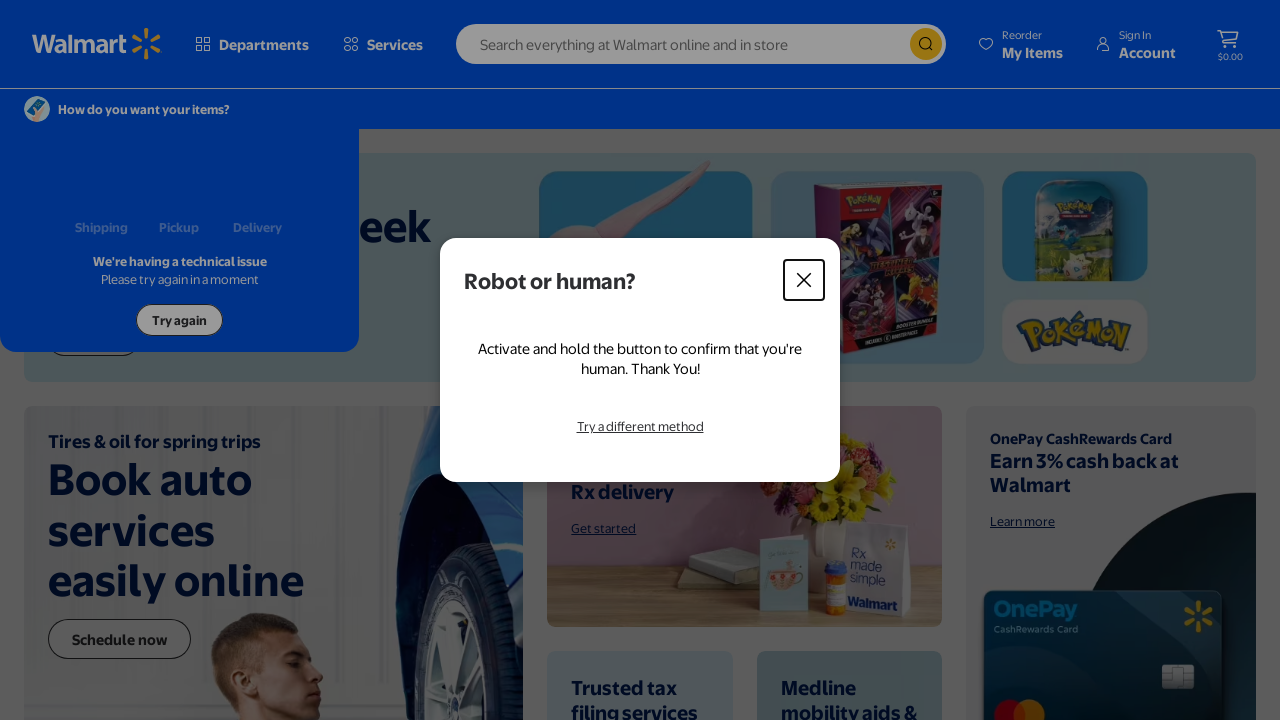

Retrieved current page URL
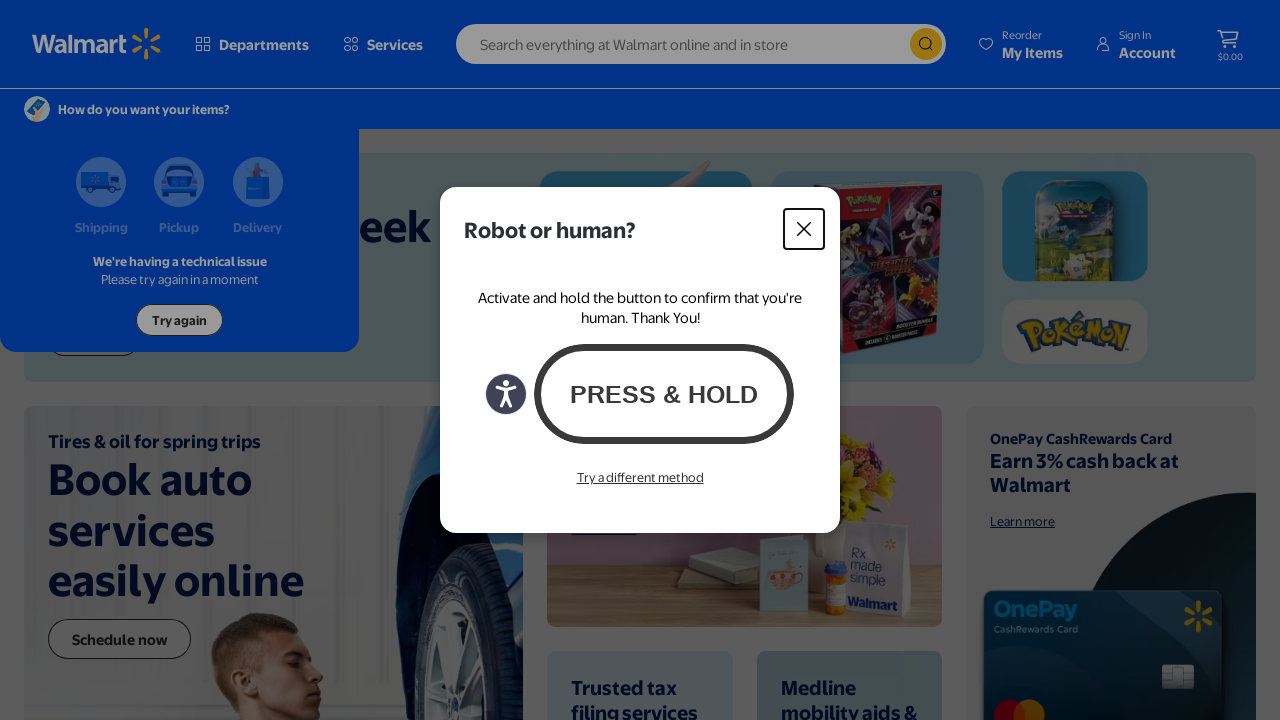

Verified that current URL contains 'walmart.com'
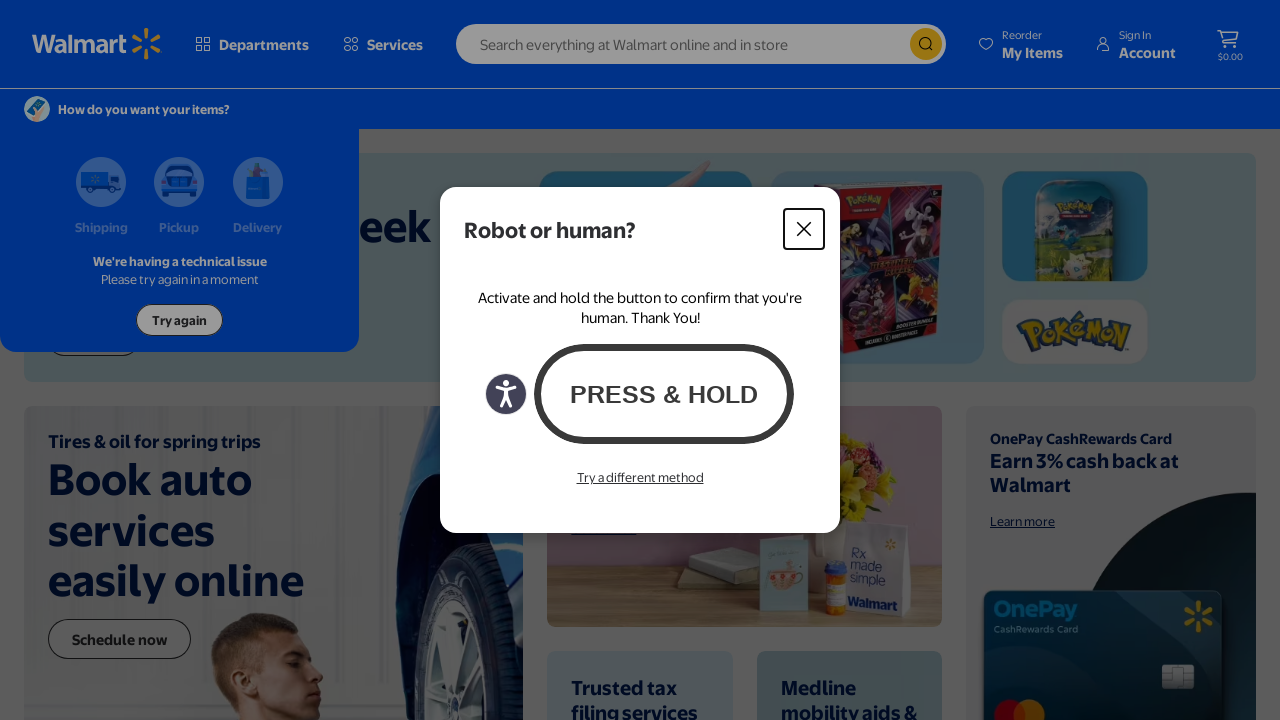

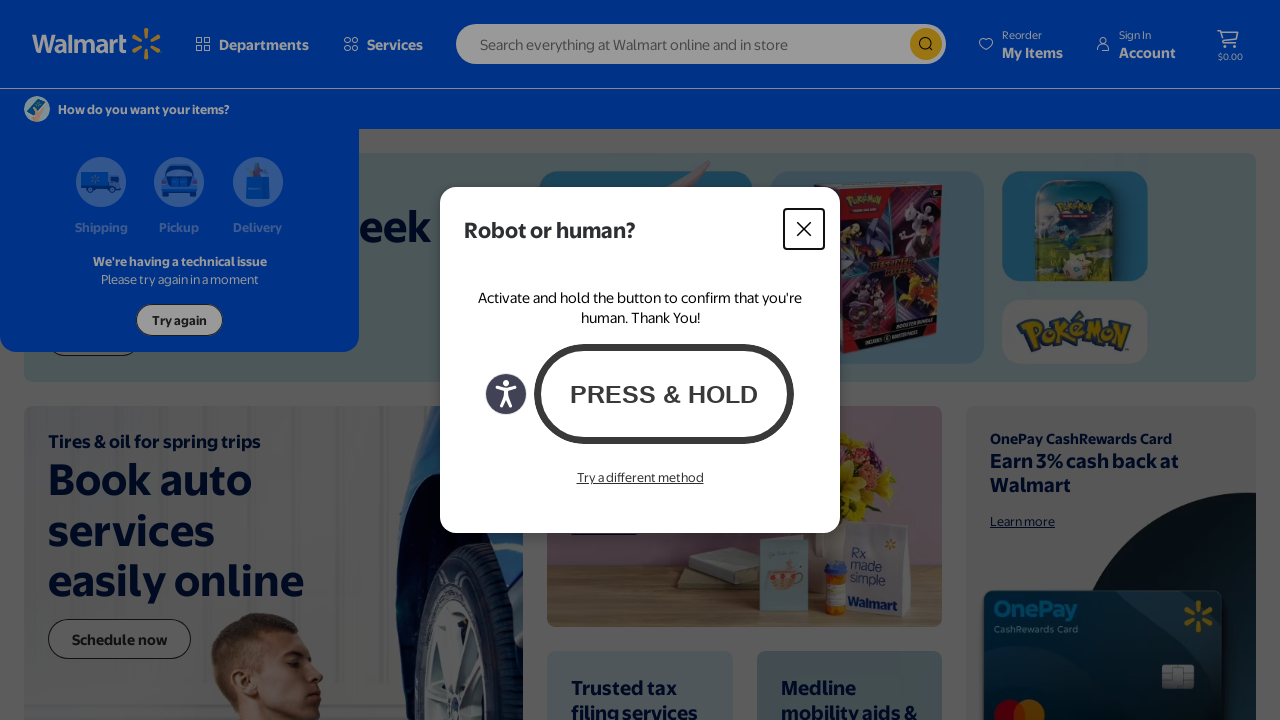